Tests drag and drop functionality by dragging a draggable element and dropping it onto a droppable target element on the jQuery UI demo page

Starting URL: https://jqueryui.com/resources/demos/droppable/default.html

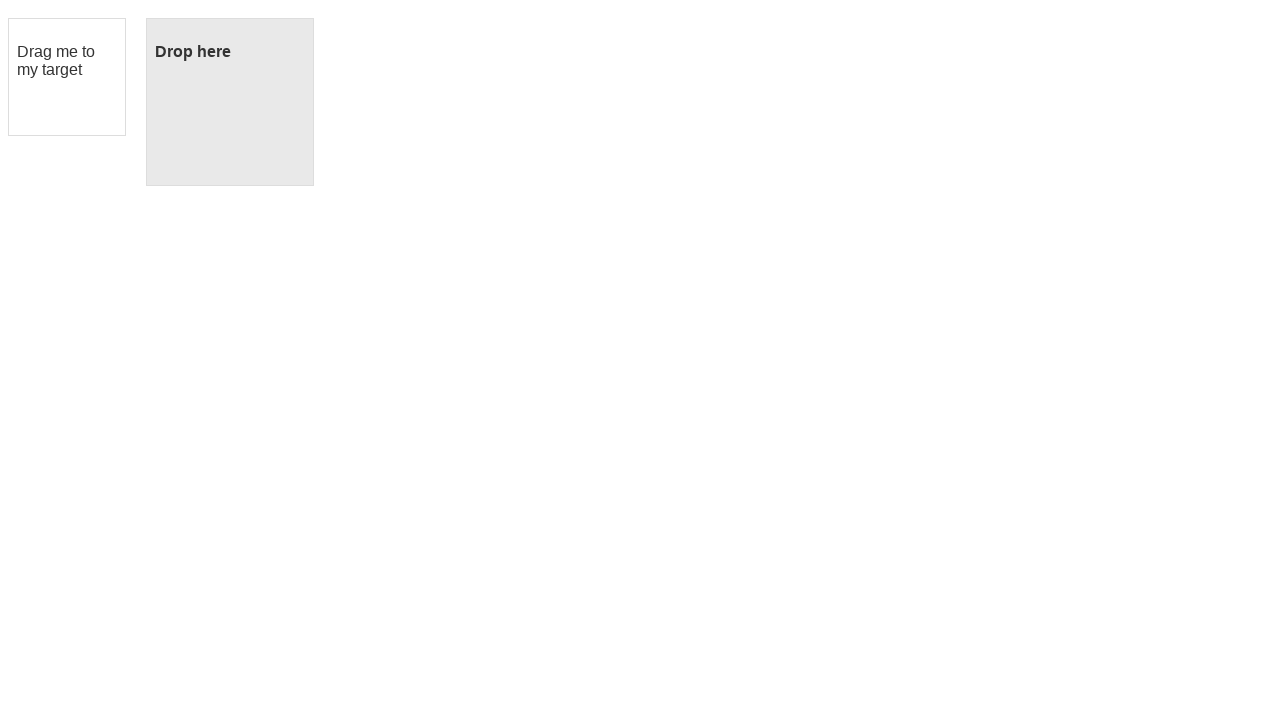

Waited for draggable element to be visible
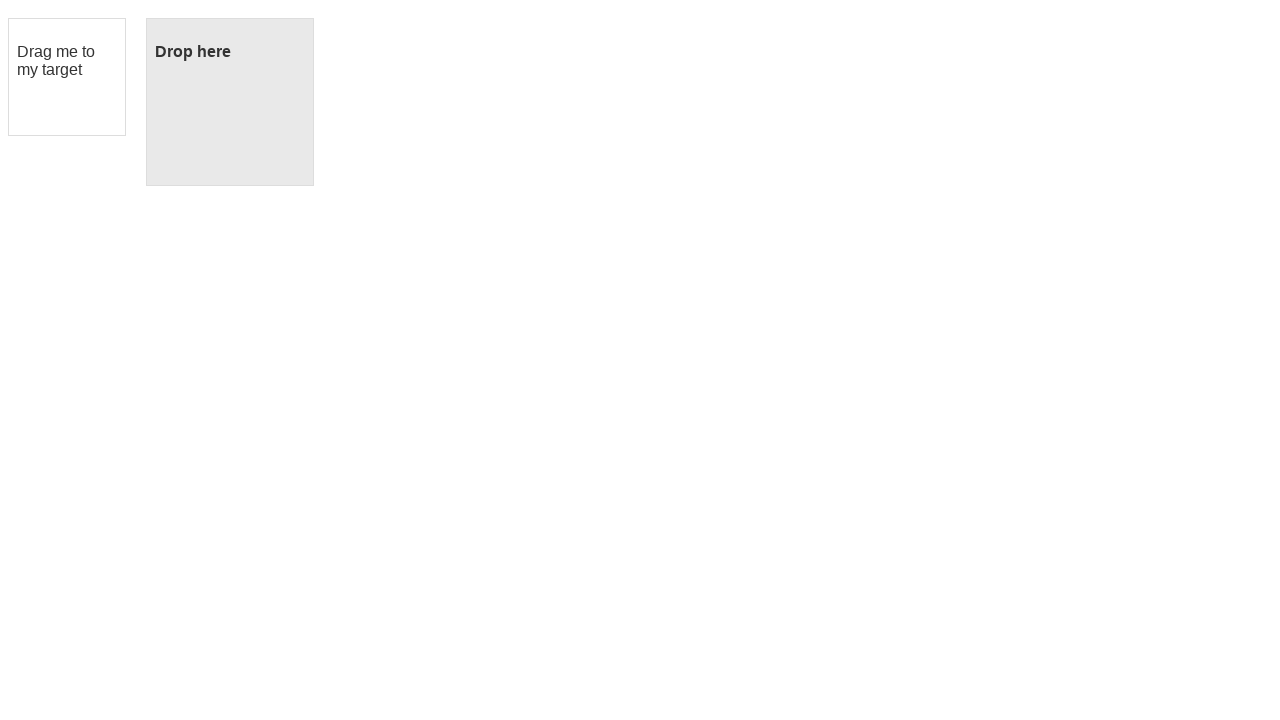

Waited for droppable element to be visible
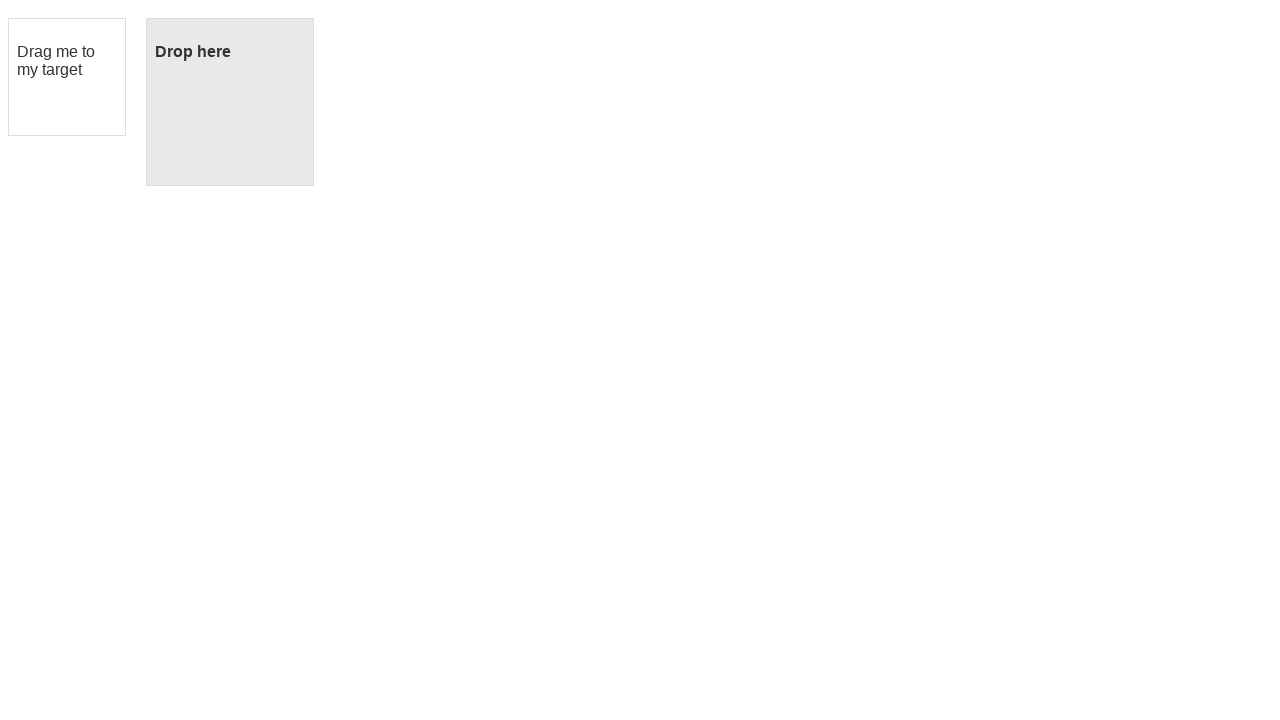

Dragged draggable element and dropped it onto droppable target at (230, 102)
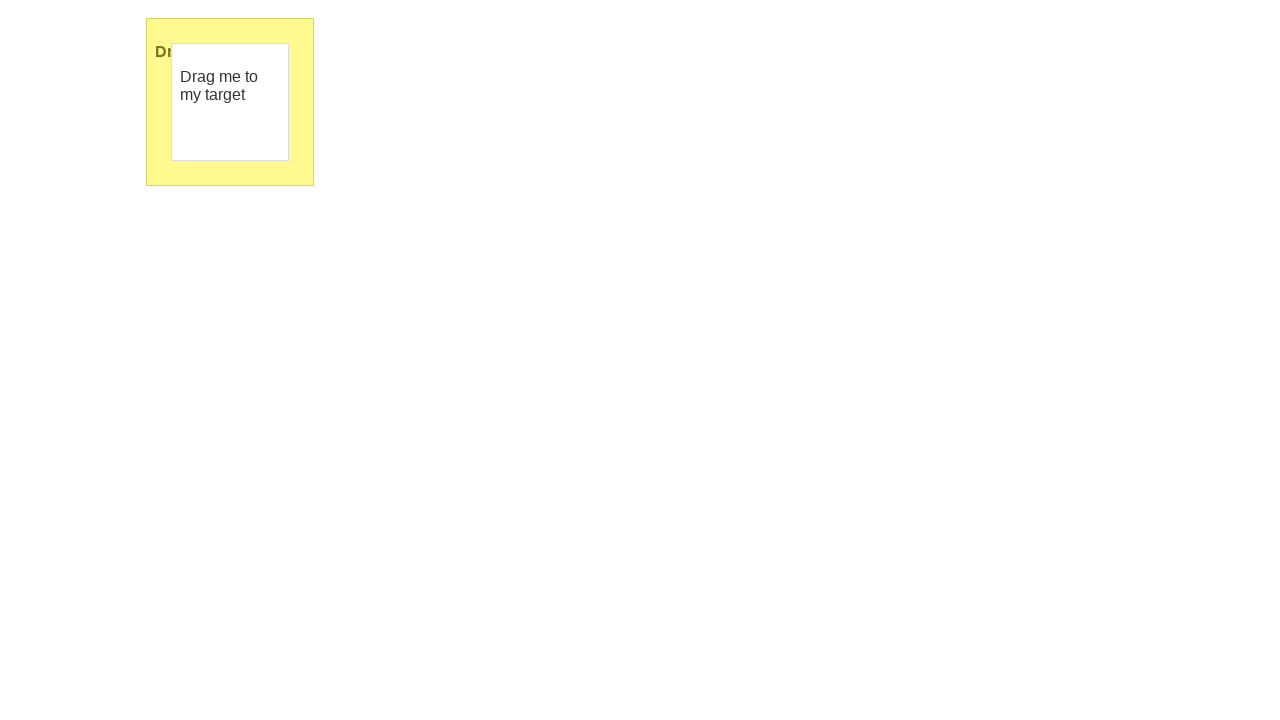

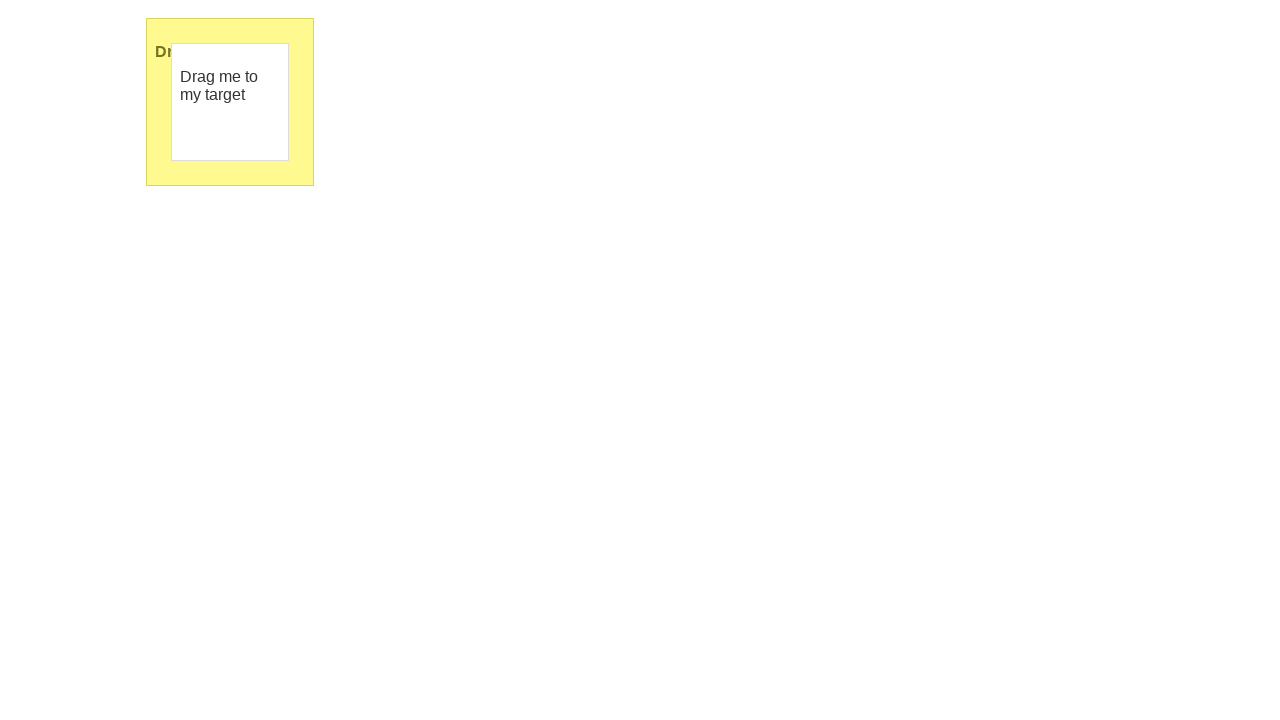